Tests window handling functionality by navigating to a page with multiple windows, opening a new window, switching between windows, and verifying text content in both windows

Starting URL: https://the-internet.herokuapp.com/

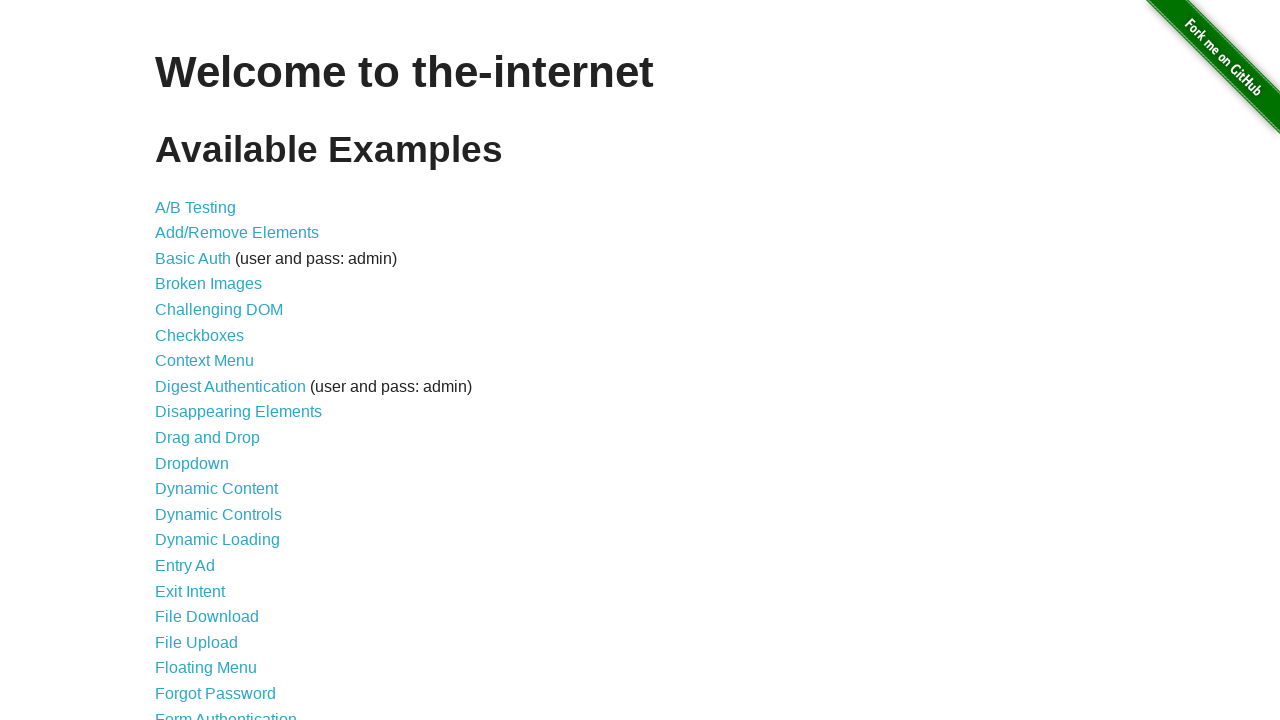

Clicked on Multiple Windows link at (218, 369) on xpath=//a[contains(text(),'Multiple Windows')]
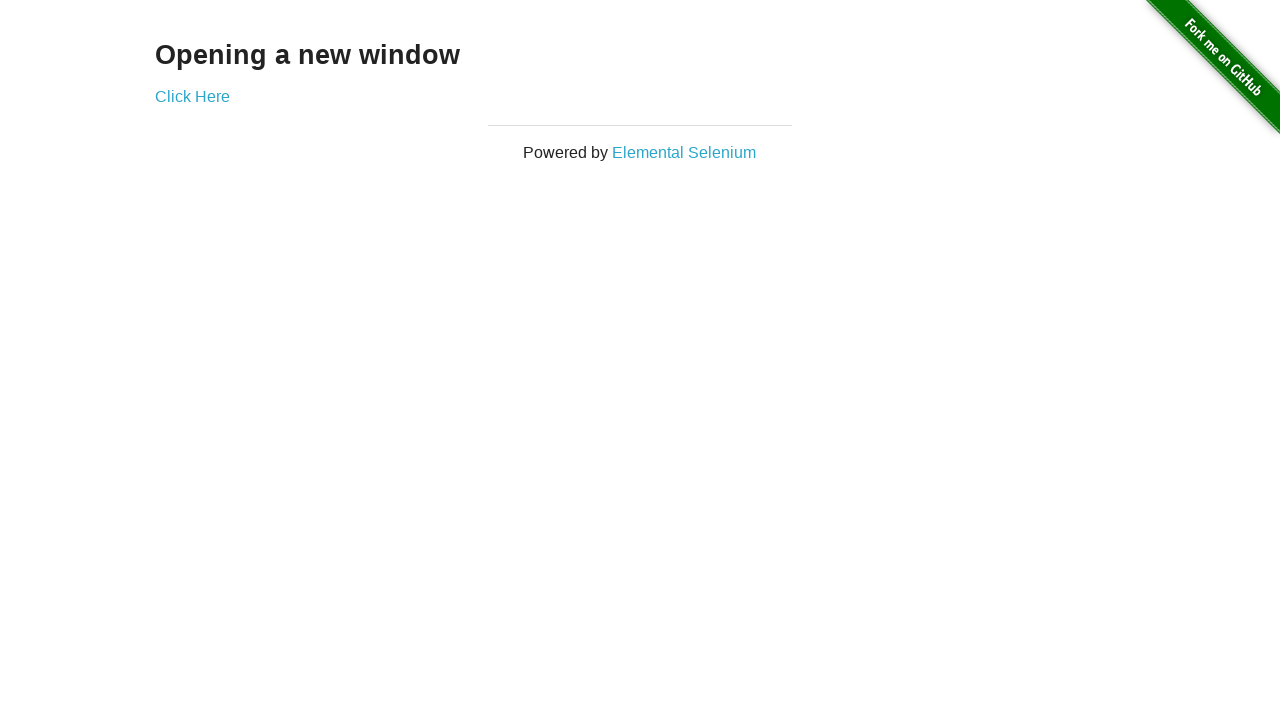

Clicked 'Click Here' link to open new window at (192, 96) on xpath=//a[contains(text(),'Click Here')]
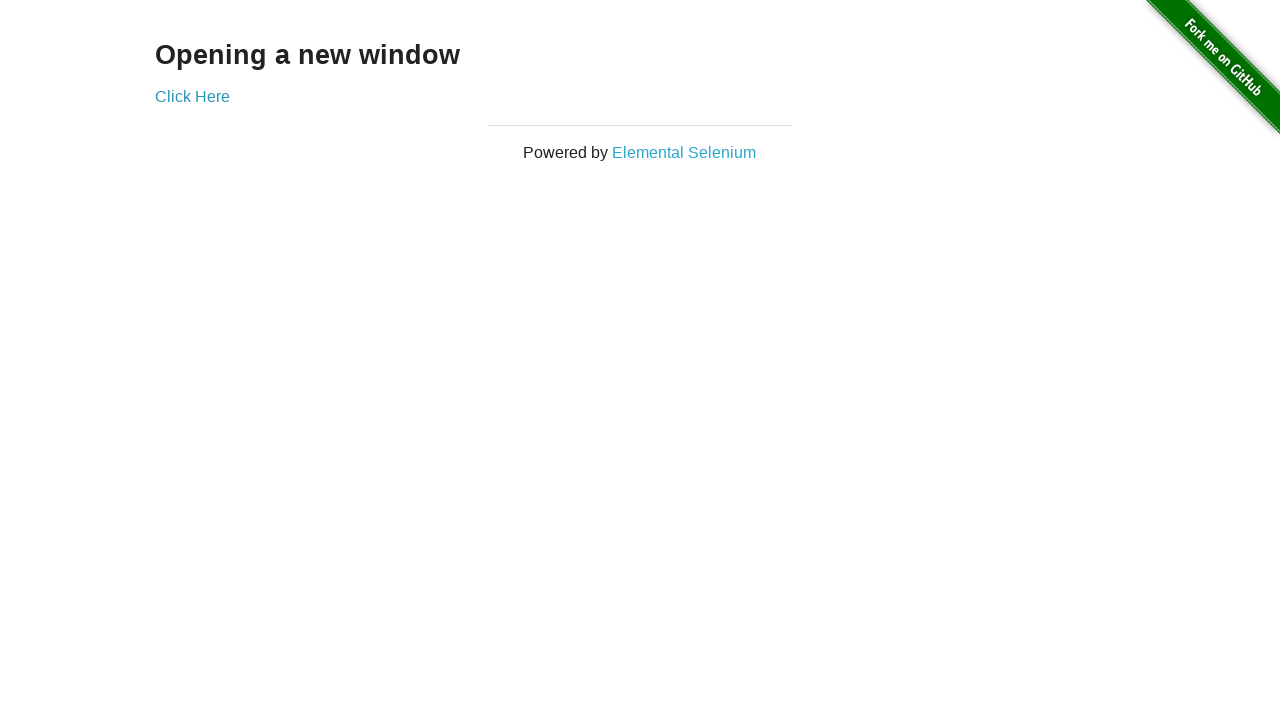

New window page loaded successfully
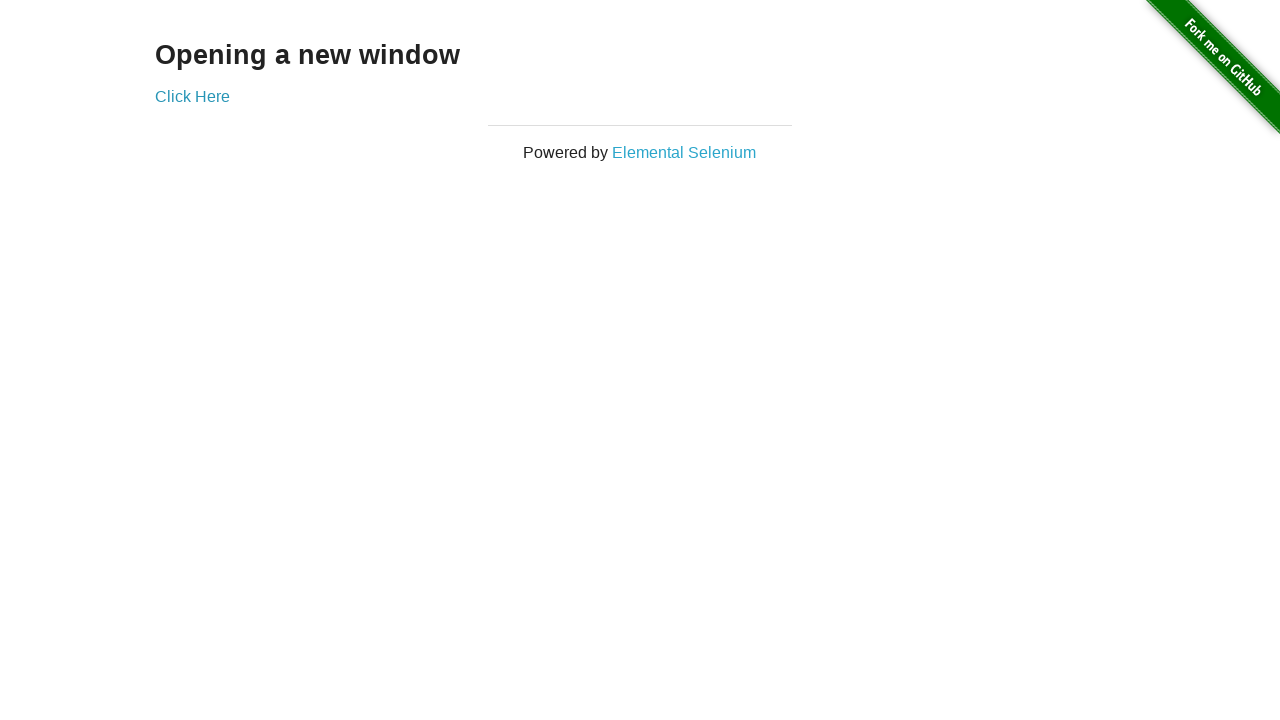

Retrieved text from new window: 'New Window'
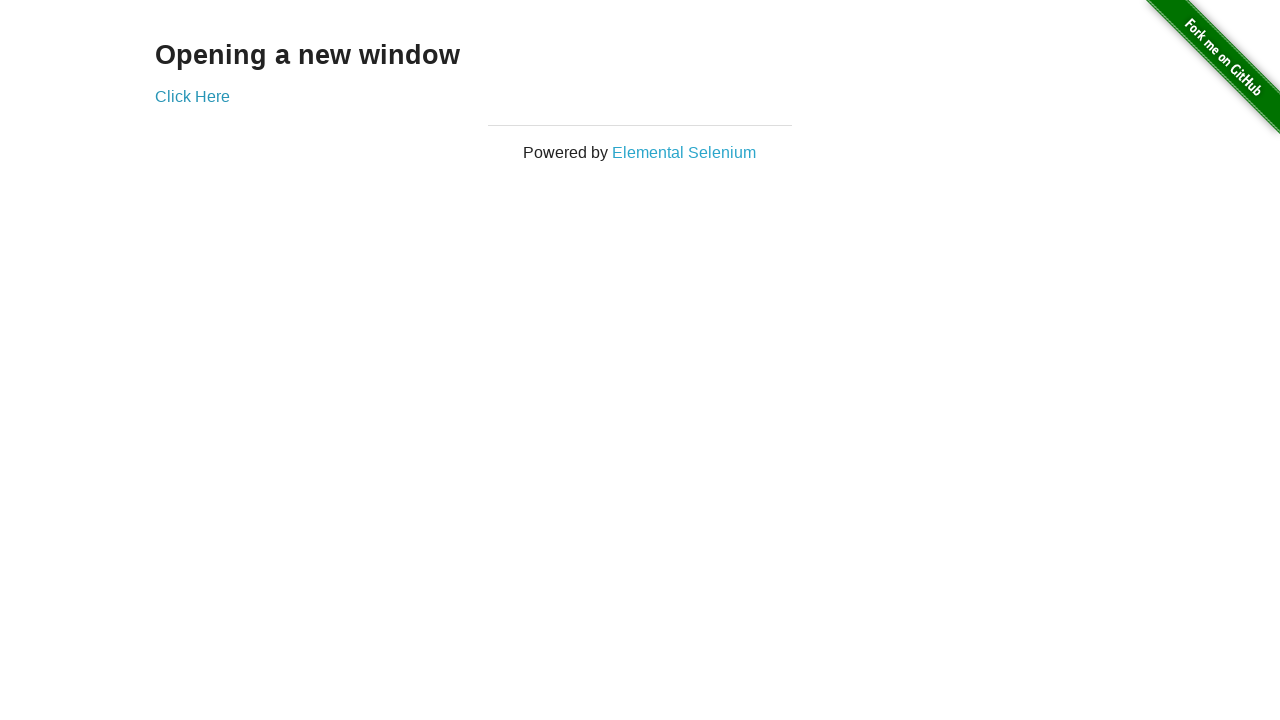

Retrieved text from original window: 'Opening a new window'
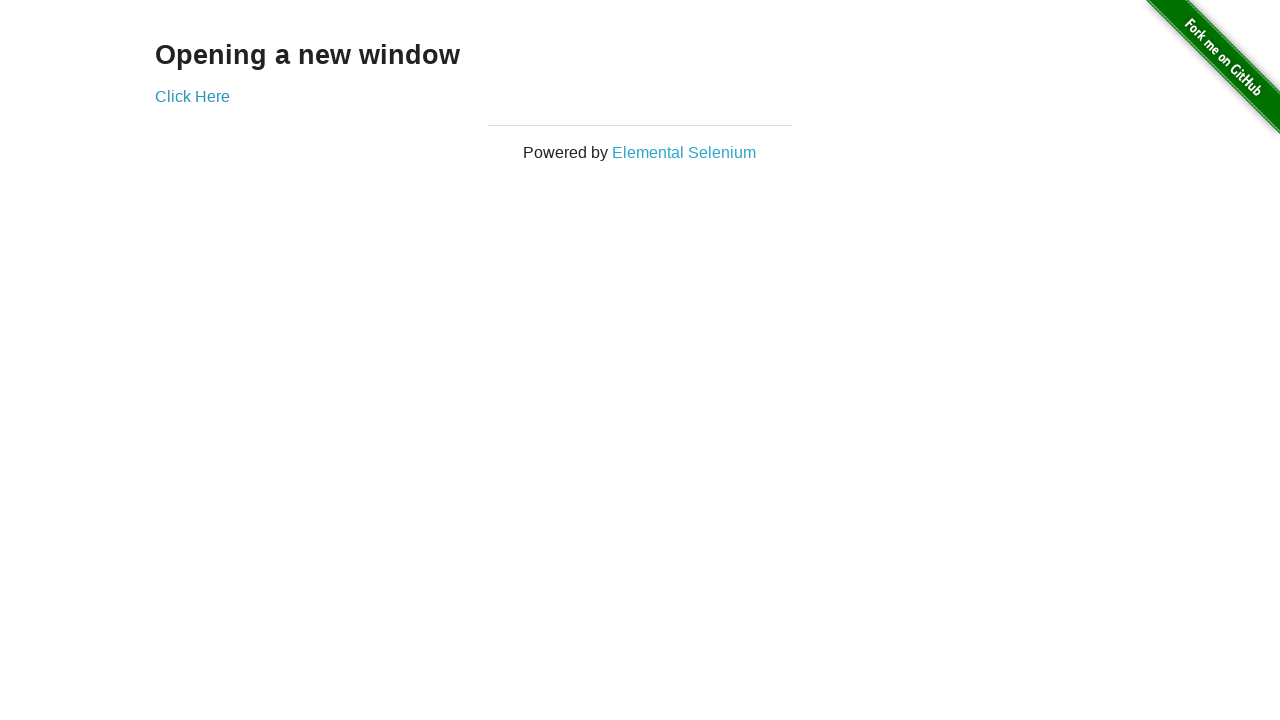

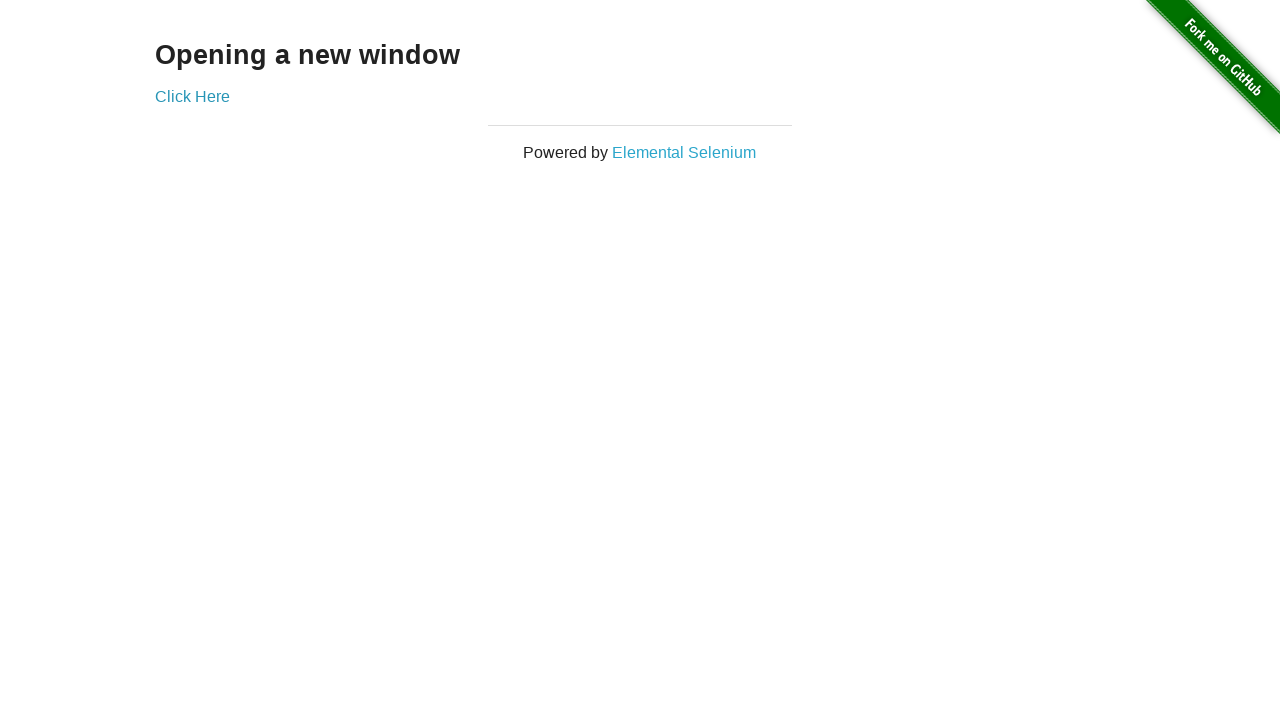